Tests clicking the Olympic sports button shows activation examples

Starting URL: https://neuronpedia.org/gemma-scope#analyze

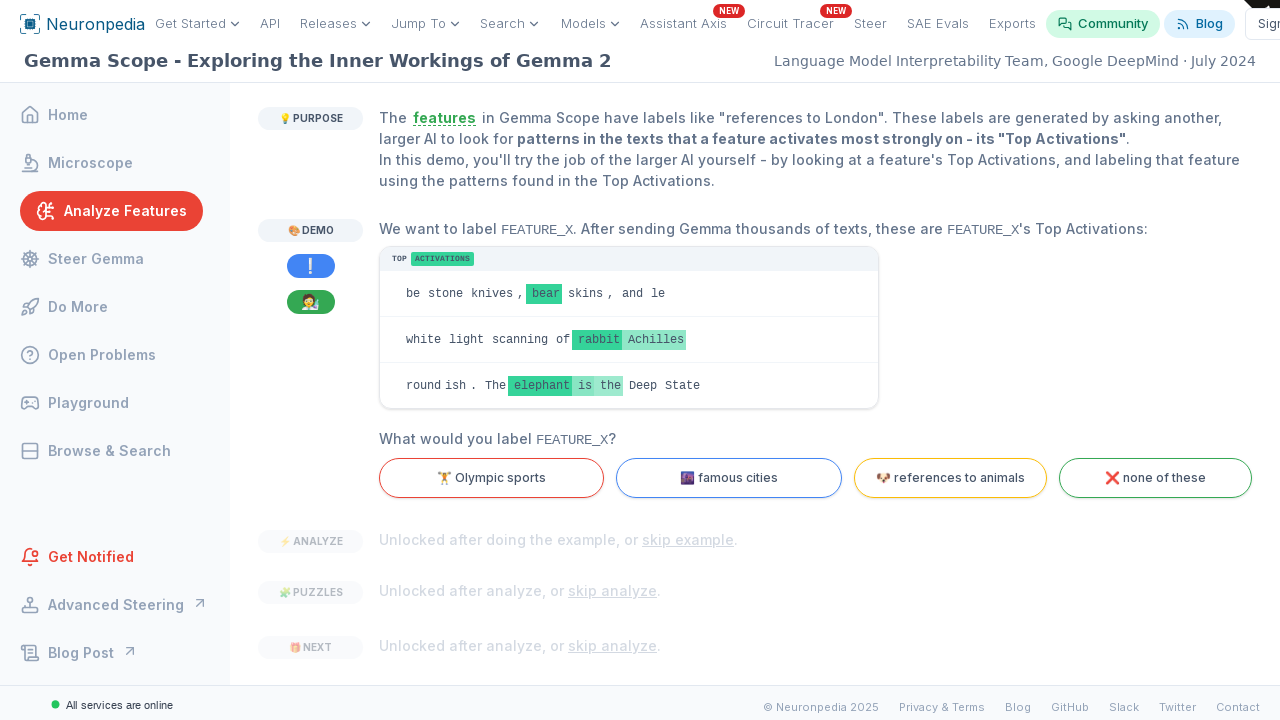

Clicked the Olympic sports button at (492, 478) on internal:text="Olympic sports"i
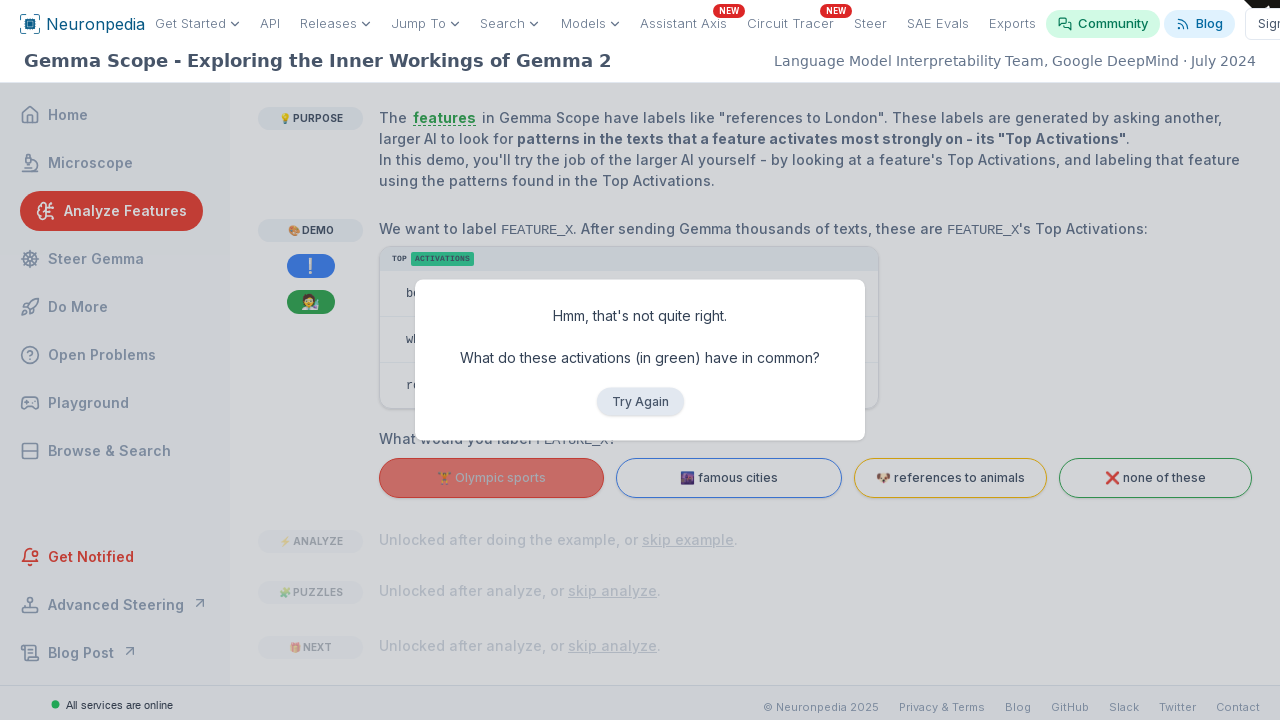

Verified activation examples question appeared
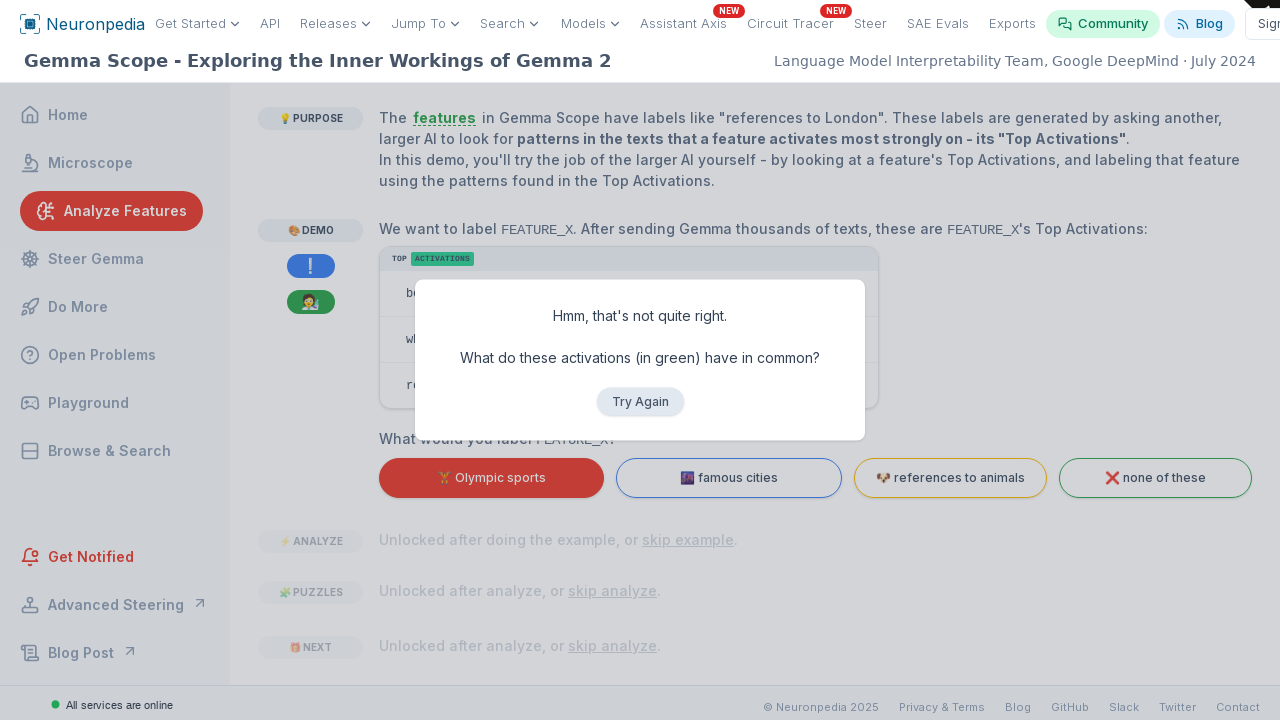

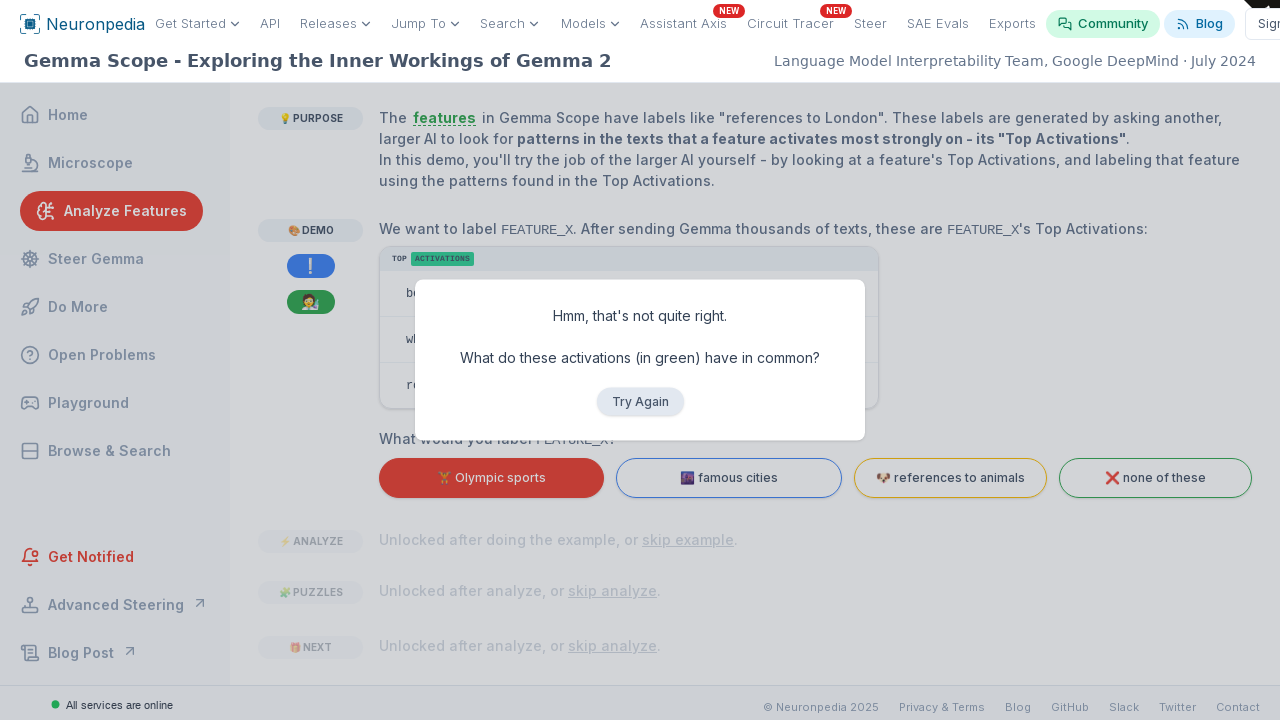